Opens a simple modal dialog by clicking a button and verifies the modal content is displayed

Starting URL: https://applitools.github.io/demo/TestPages/ModalsPage/index.html

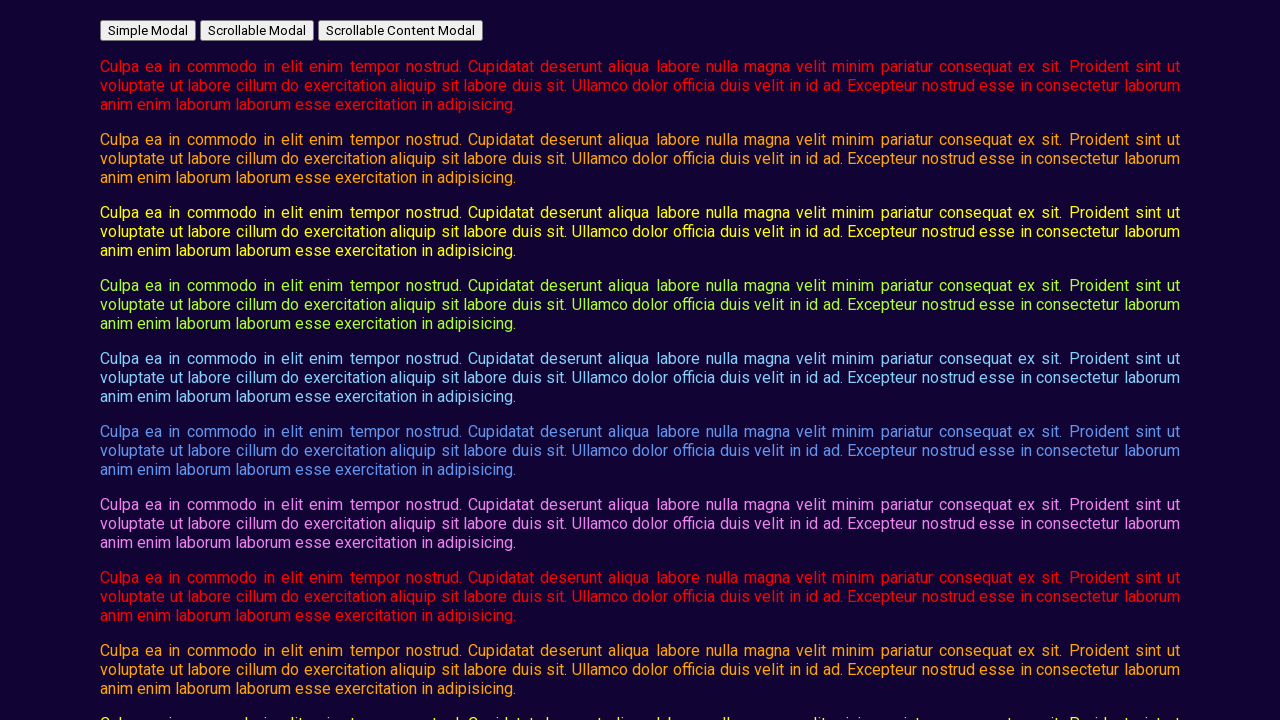

Clicked button to open simple modal at (148, 30) on #open_simple_modal
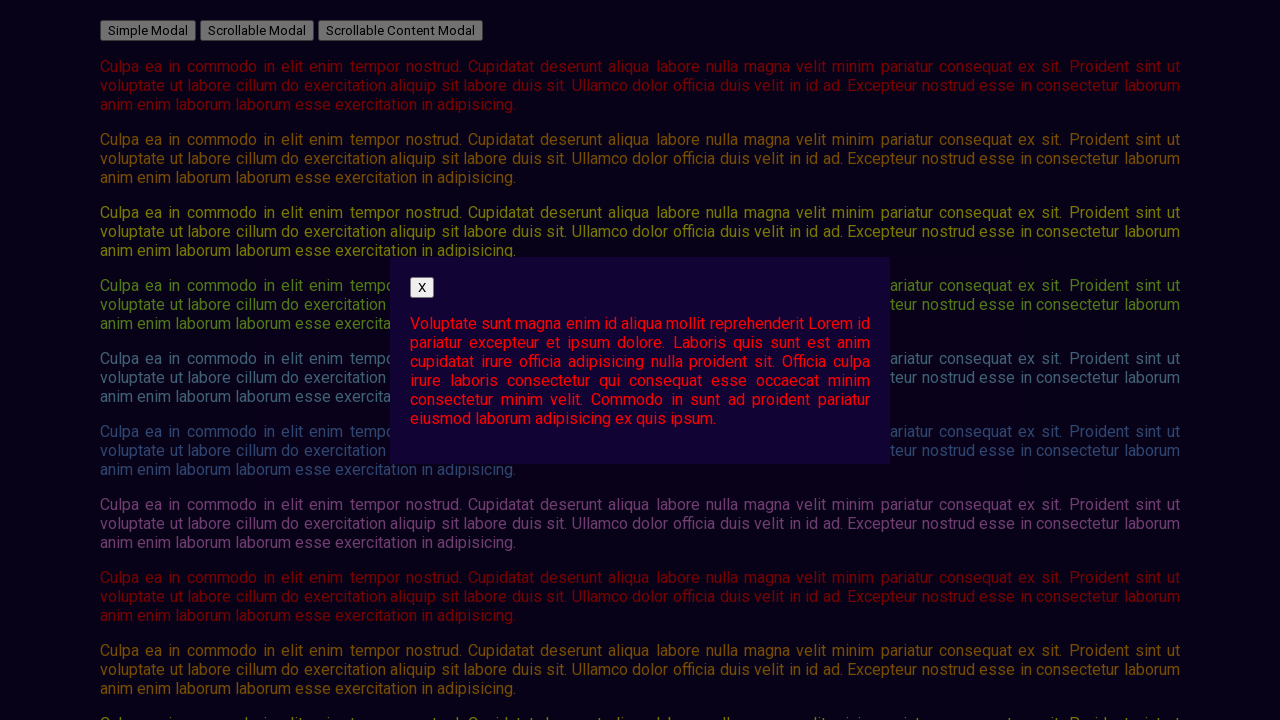

Modal content became visible
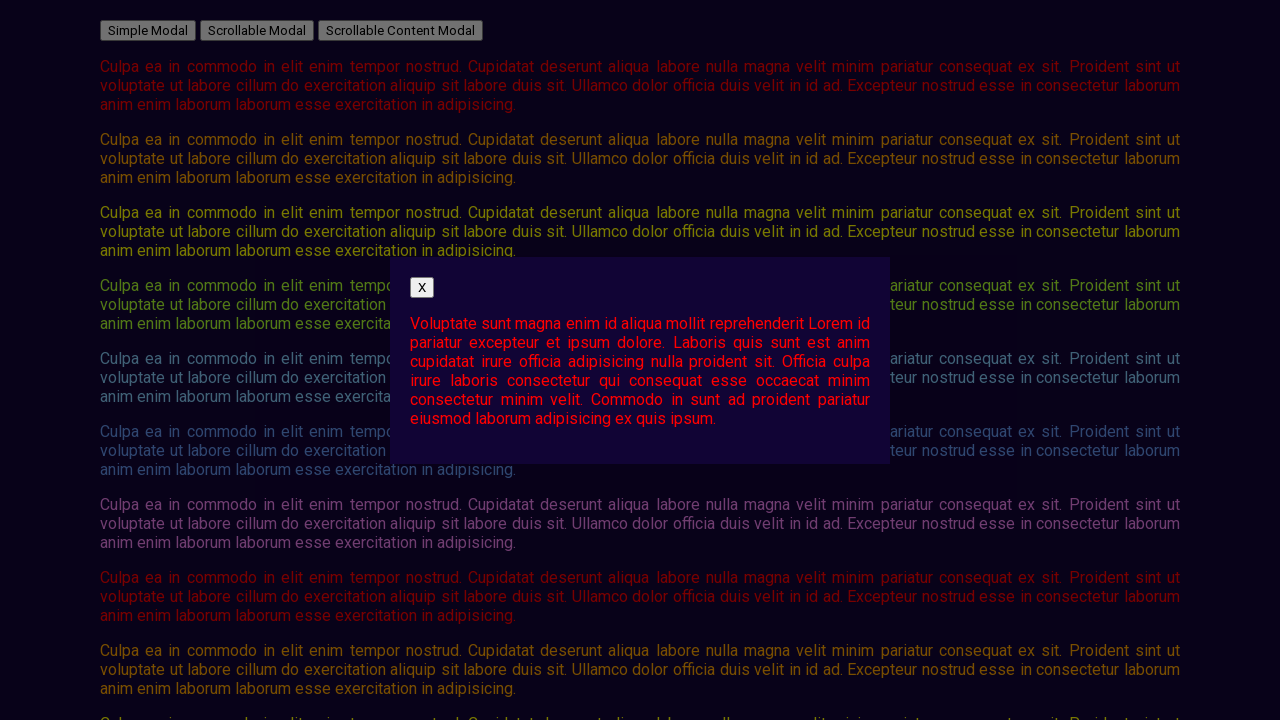

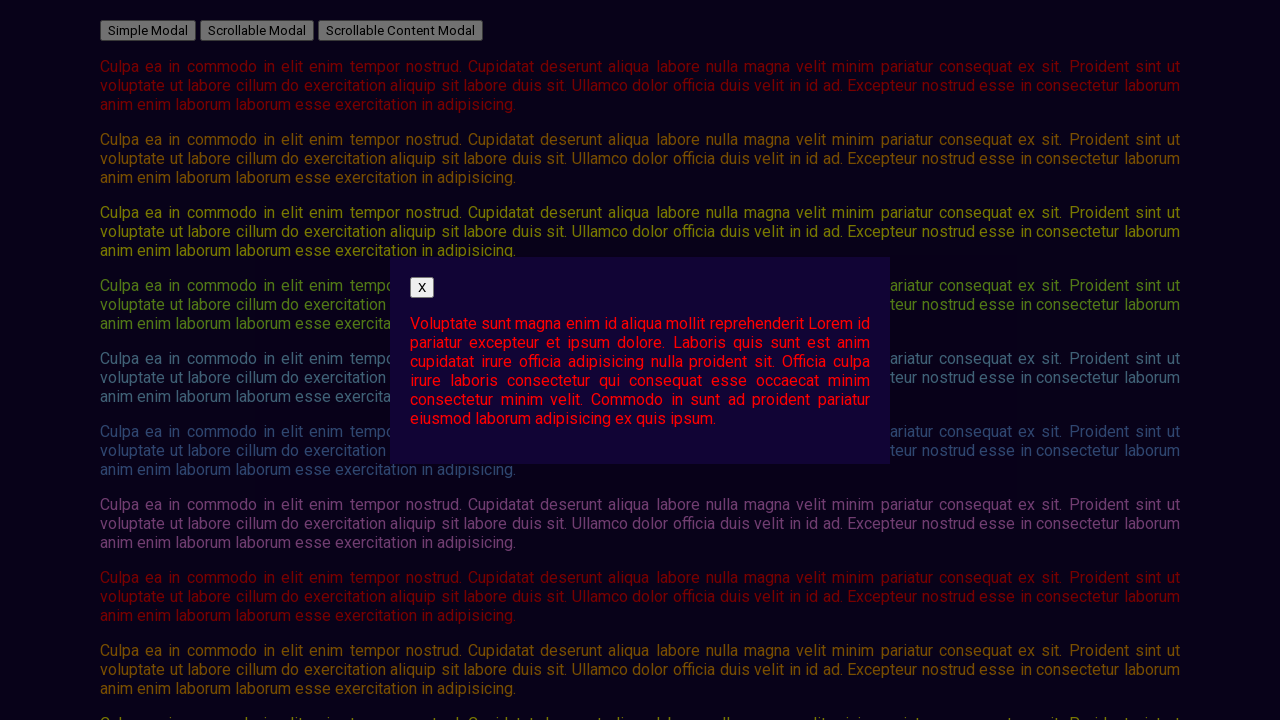